Navigates to Flipkart website and verifies the page loads successfully

Starting URL: https://www.flipkart.com/

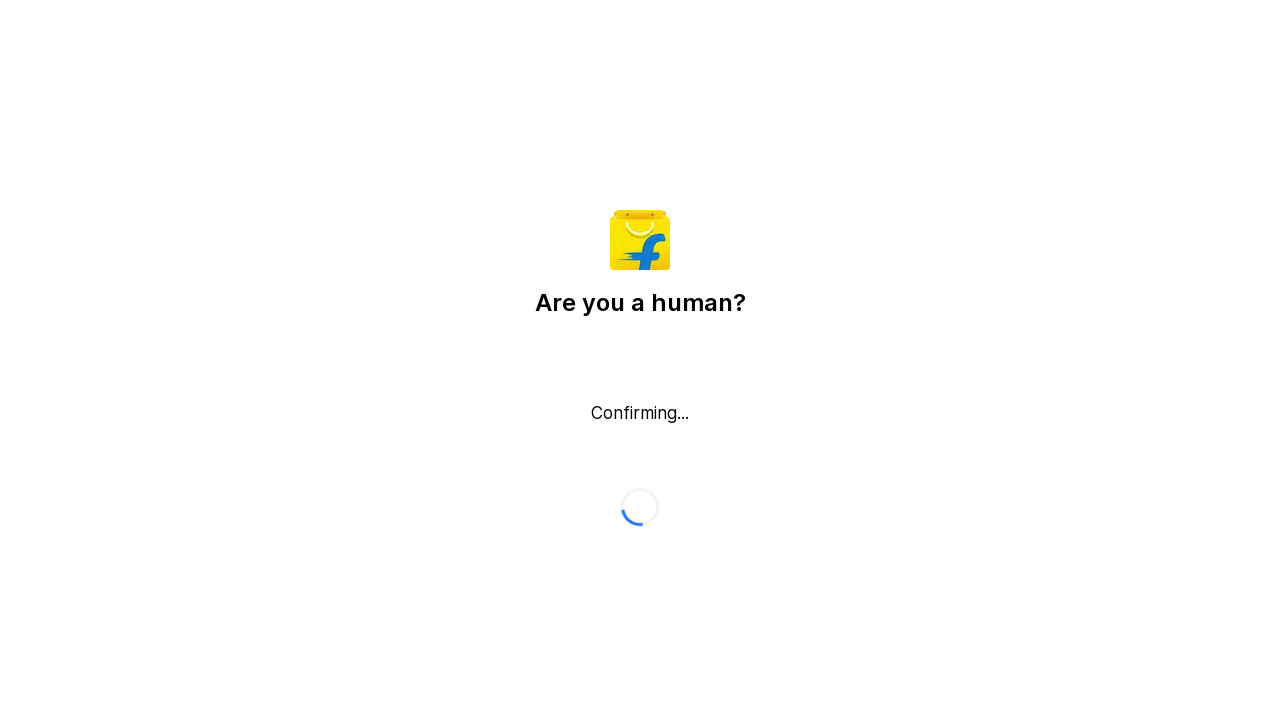

Waited for Flipkart page to load - DOM content ready
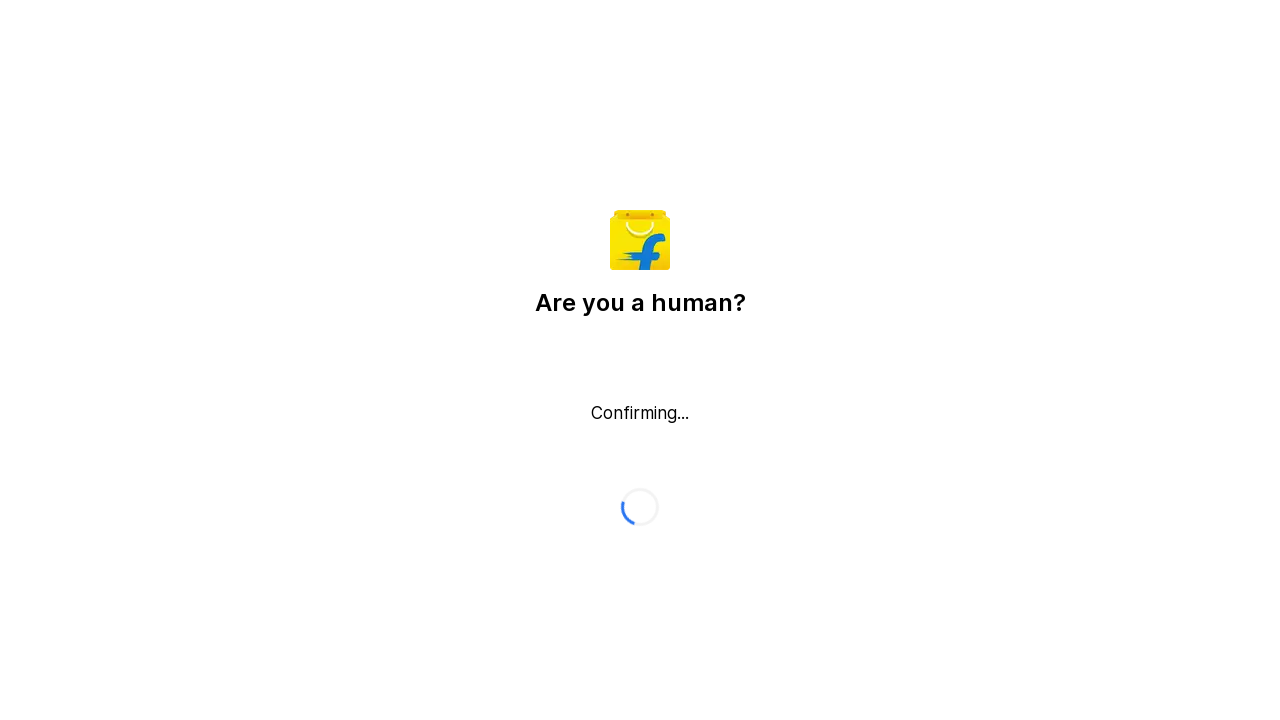

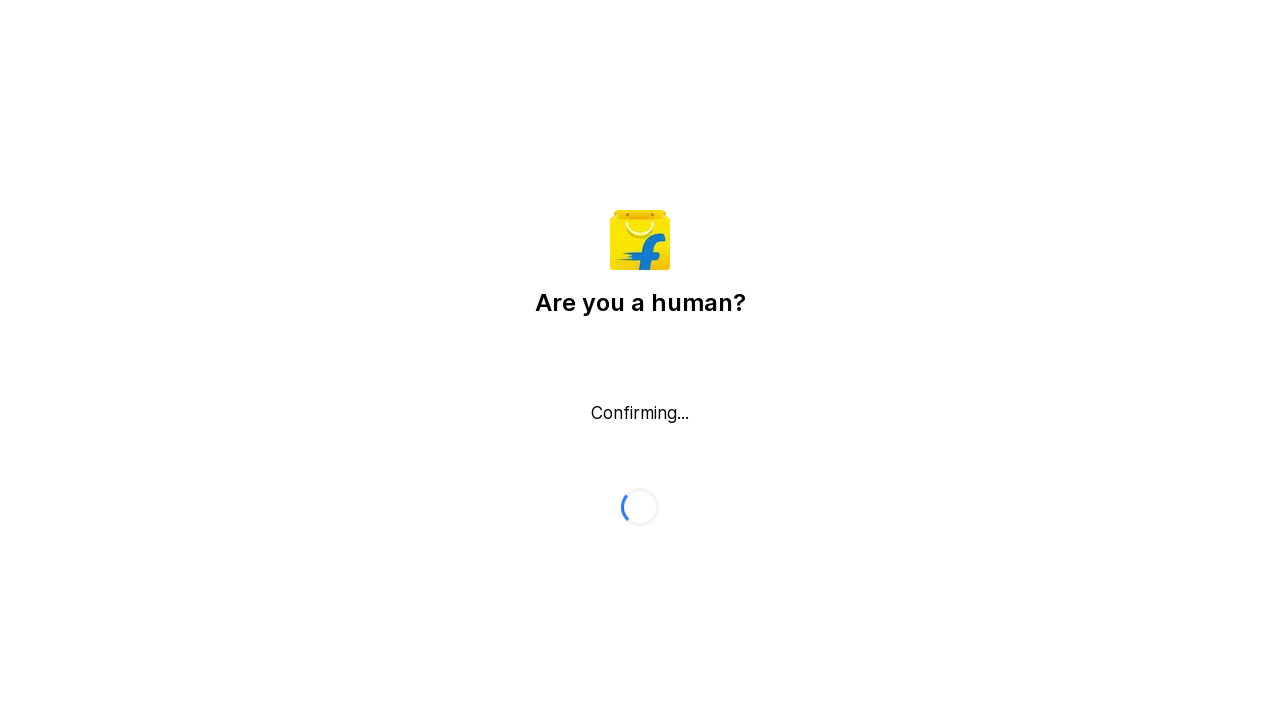